Tests JavaScript prompt alert functionality by clicking a button to trigger a prompt alert, entering text into the prompt, accepting it, and verifying the result text is displayed.

Starting URL: https://the-internet.herokuapp.com/javascript_alerts

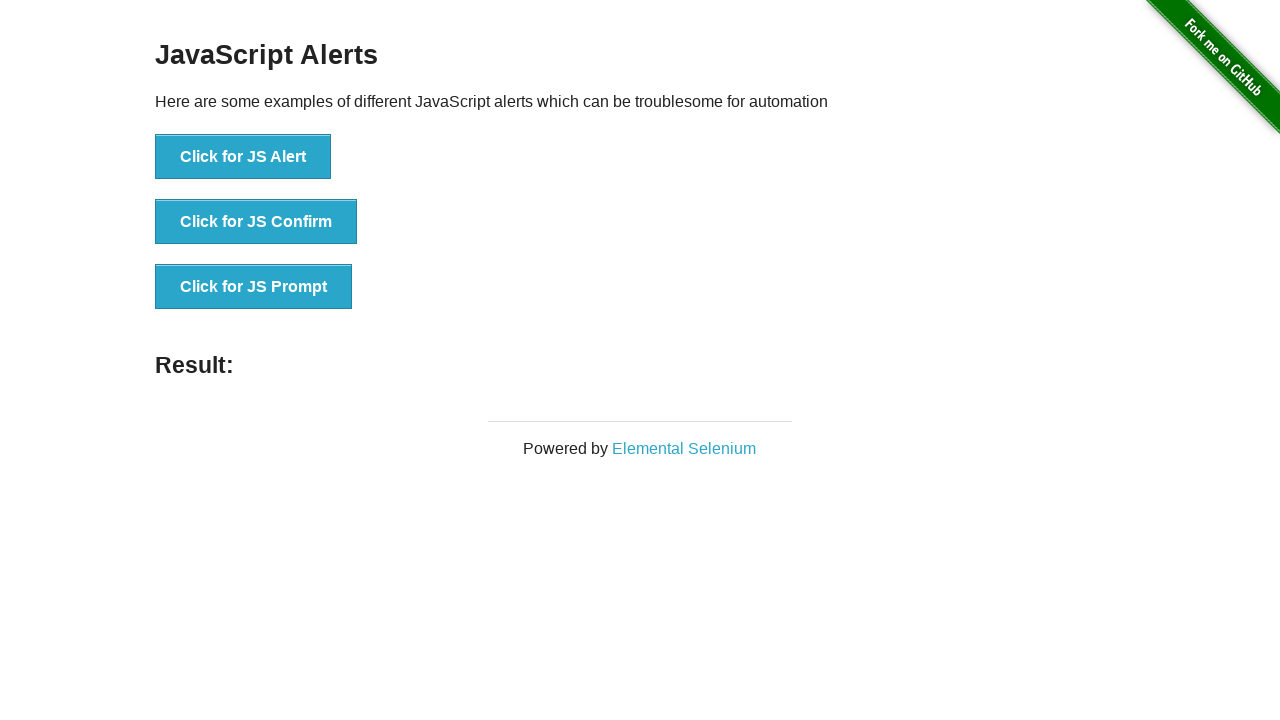

Page loaded and DOM content ready
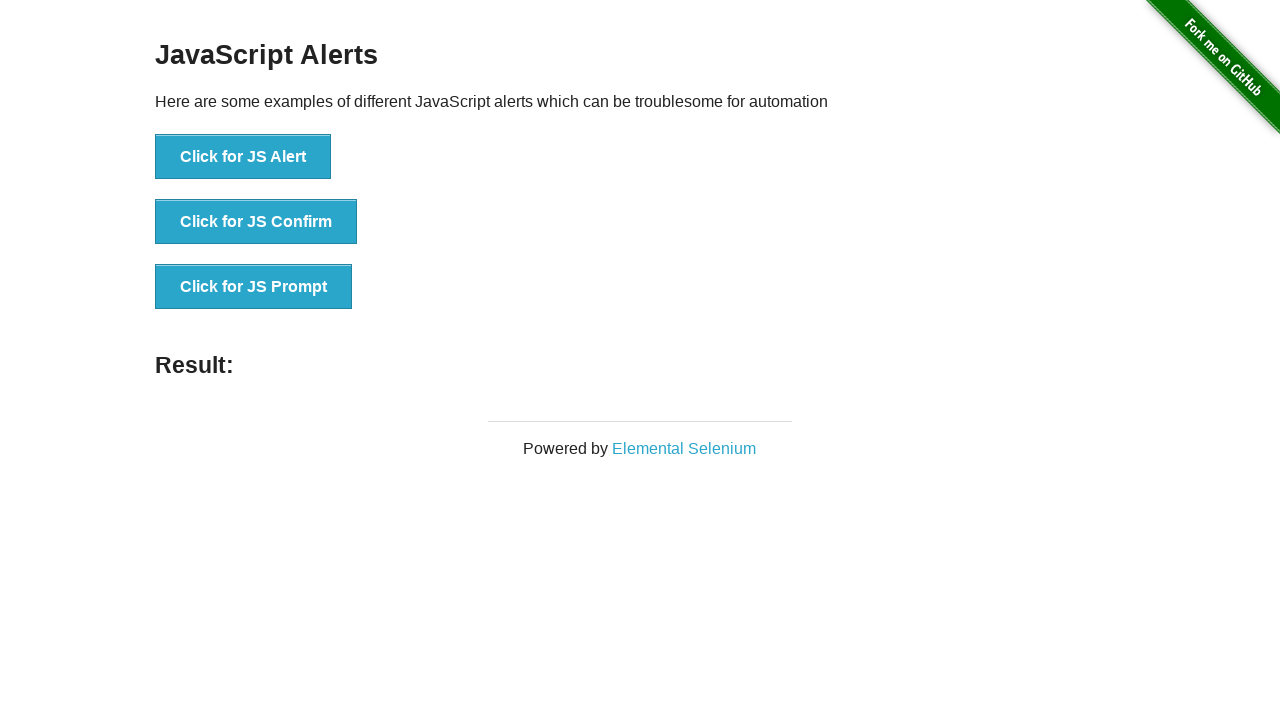

Clicked 'Click for JS Prompt' button to trigger the prompt alert at (254, 287) on button:text('Click for JS Prompt')
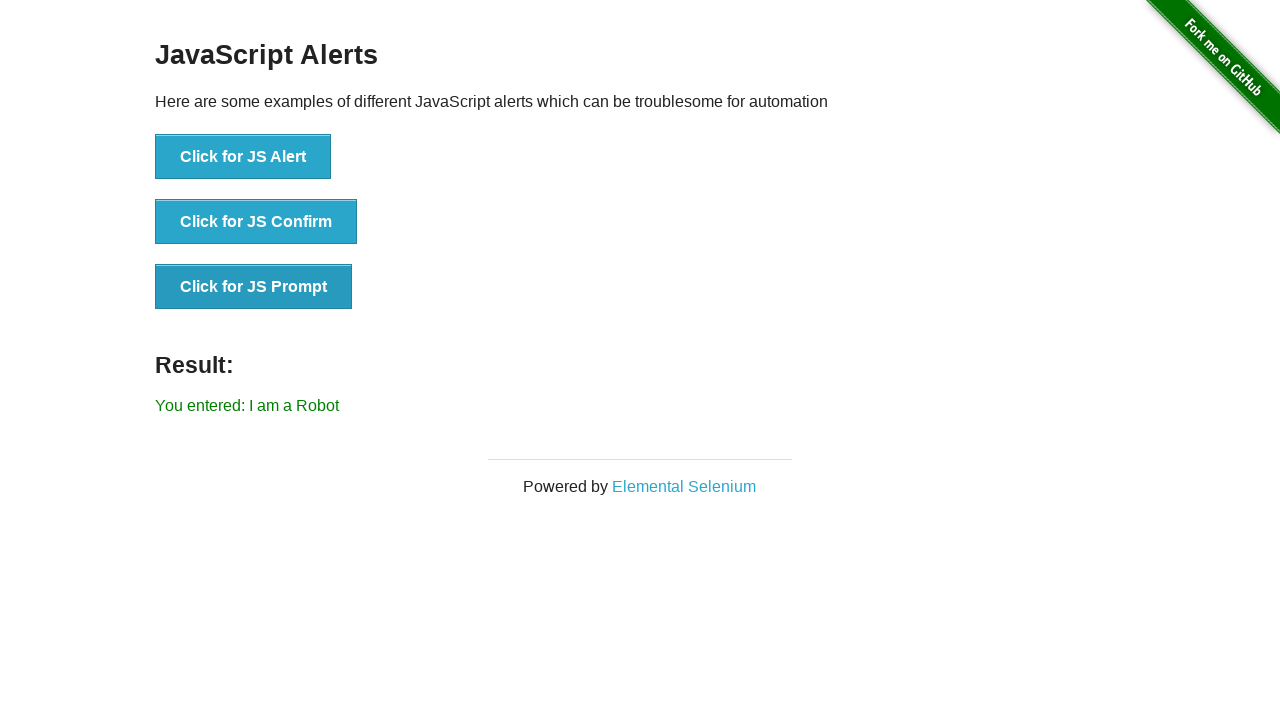

Result element appeared after accepting the prompt with 'I am a Robot'
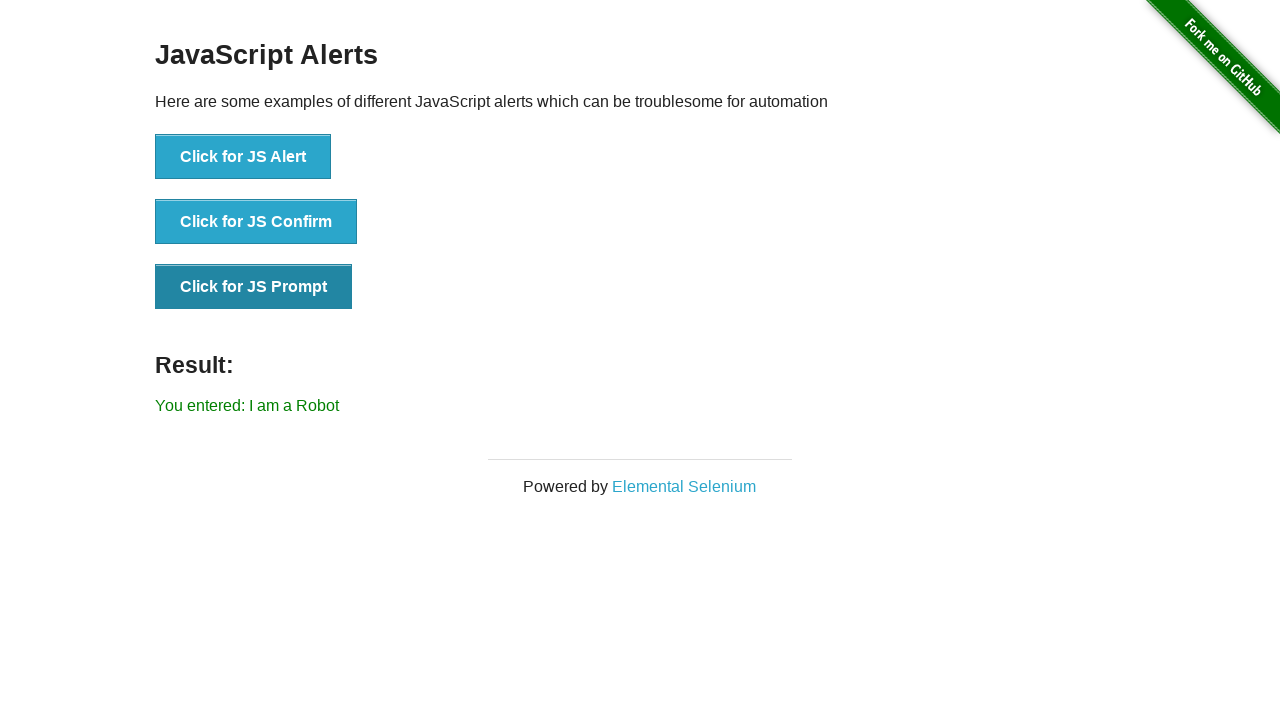

Retrieved result text: You entered: I am a Robot
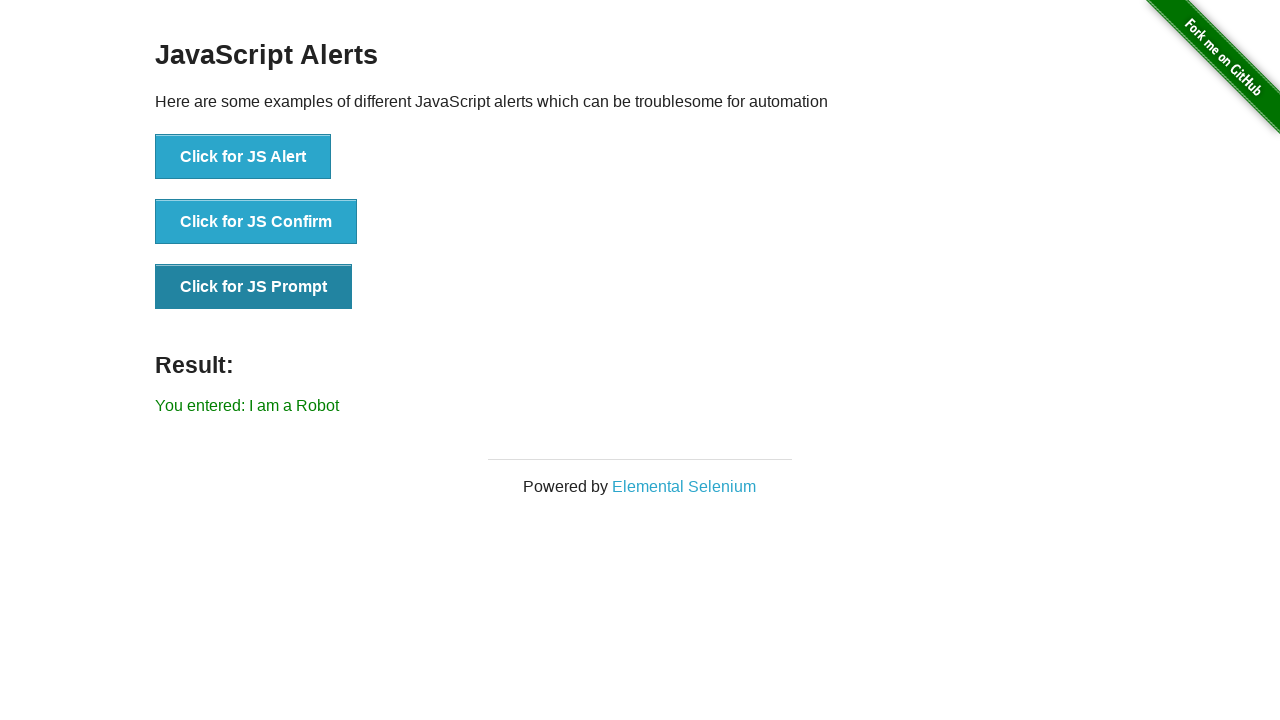

Verified URL: https://the-internet.herokuapp.com/javascript_alerts and title: The Internet
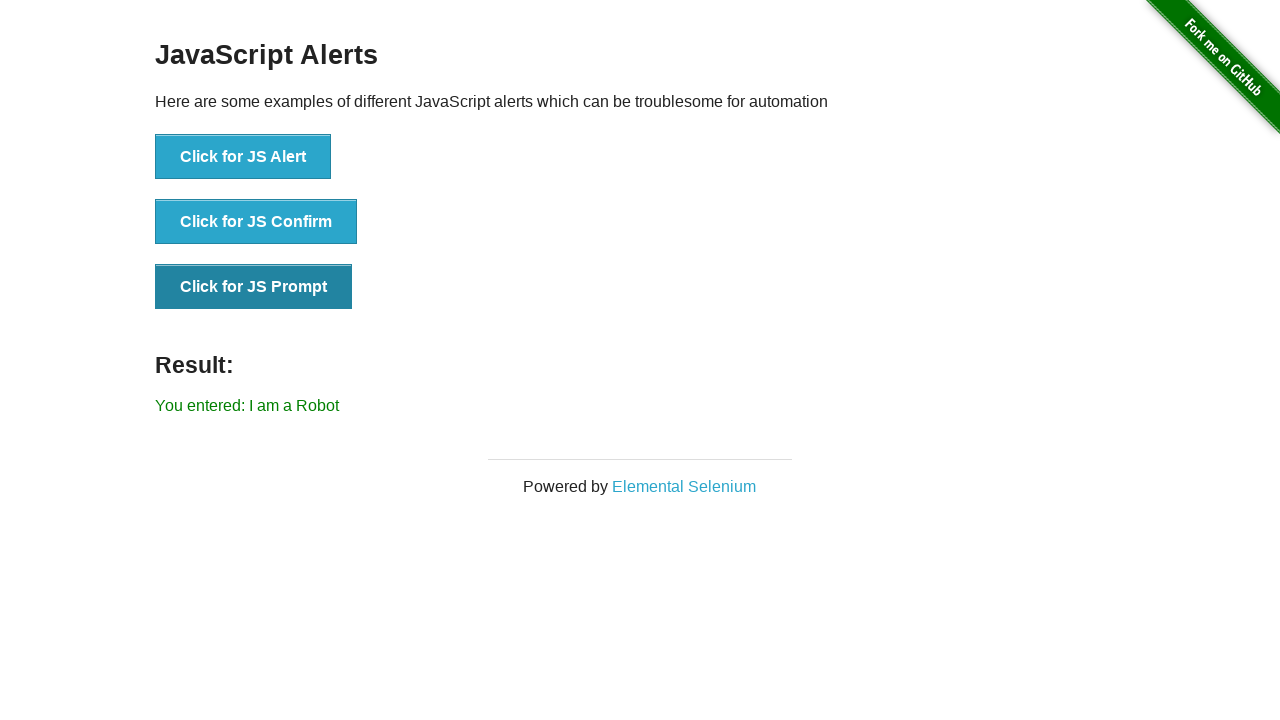

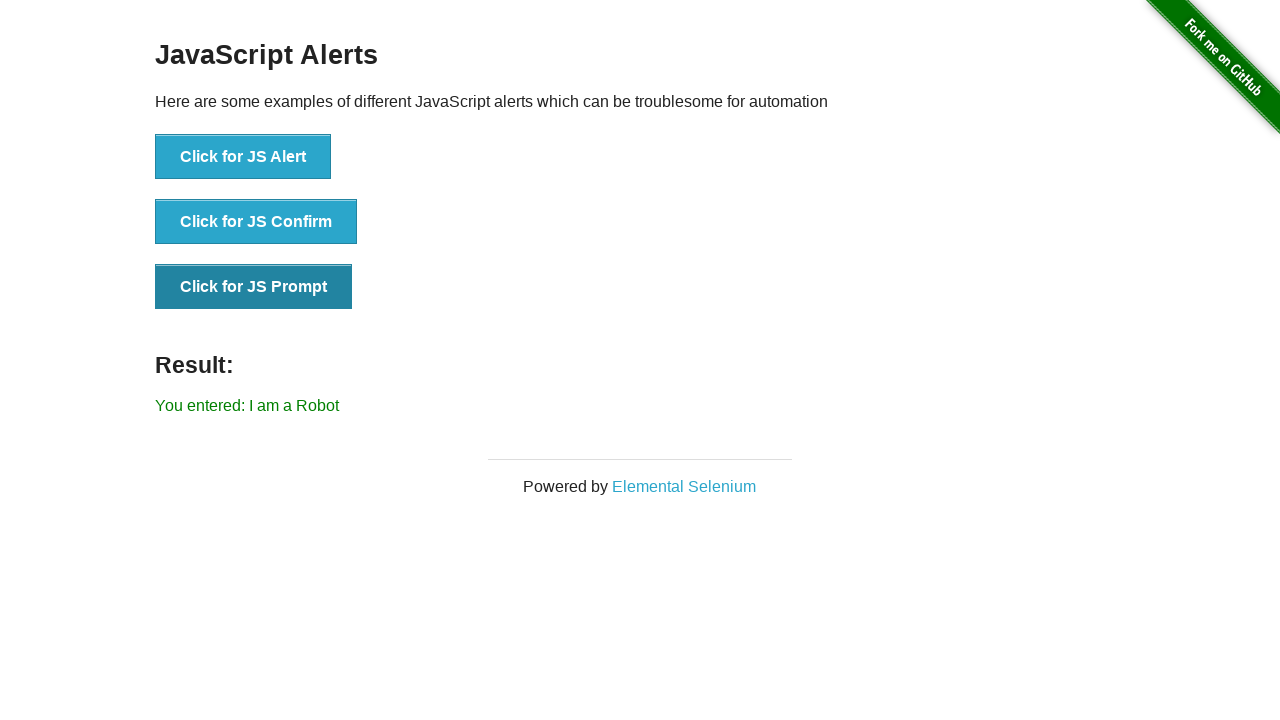